Tests the broken link by clicking on it and verifying the response

Starting URL: https://demoqa.com/links

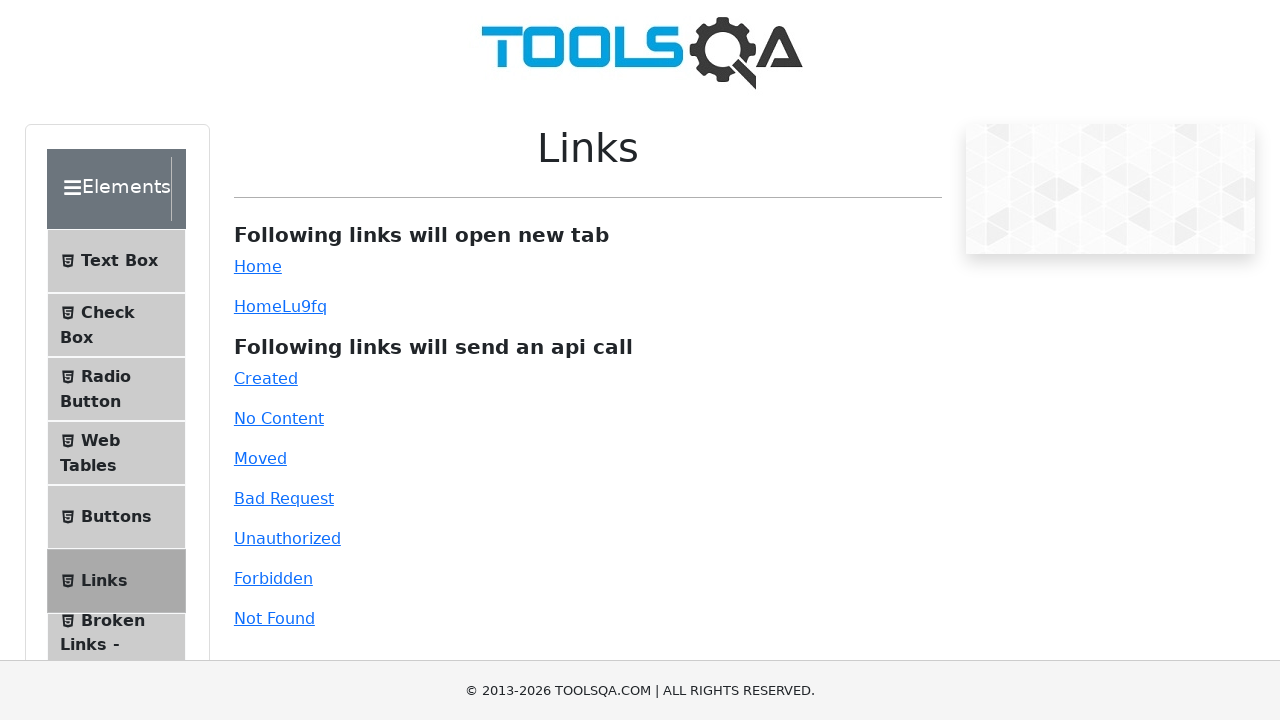

Navigated to https://demoqa.com/links
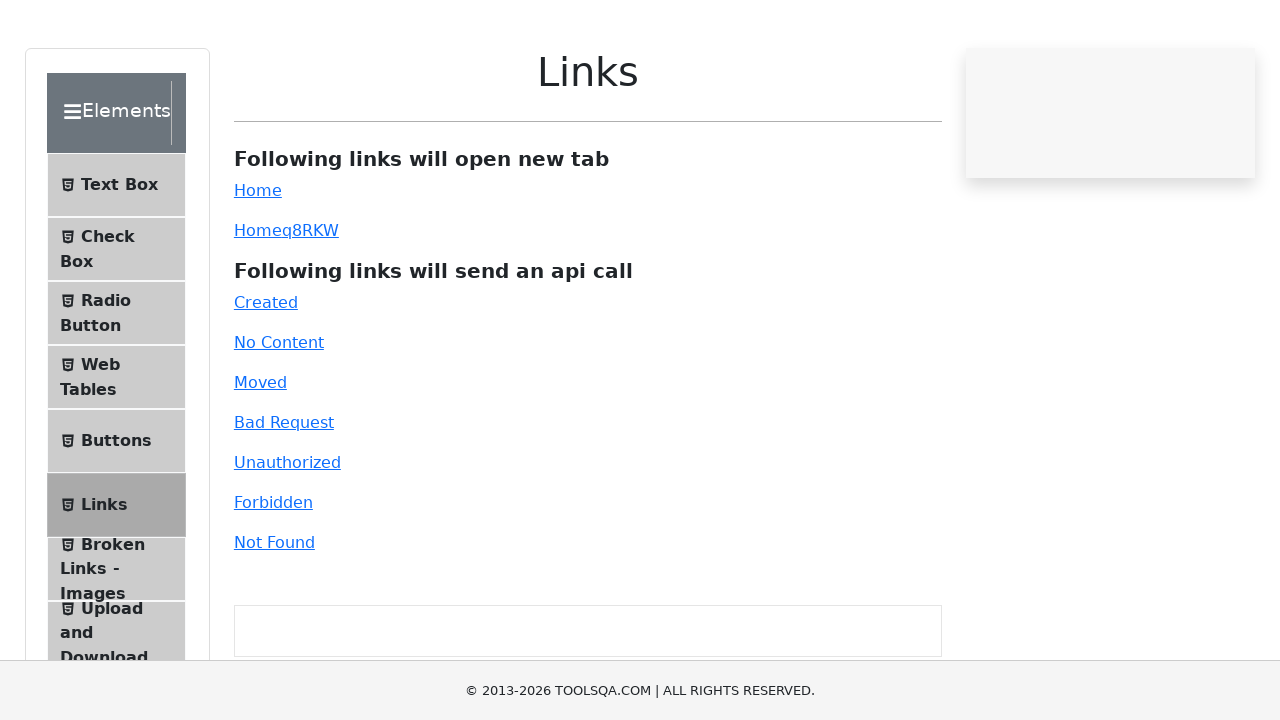

Clicked on the broken link element at (284, 498) on #bad-request
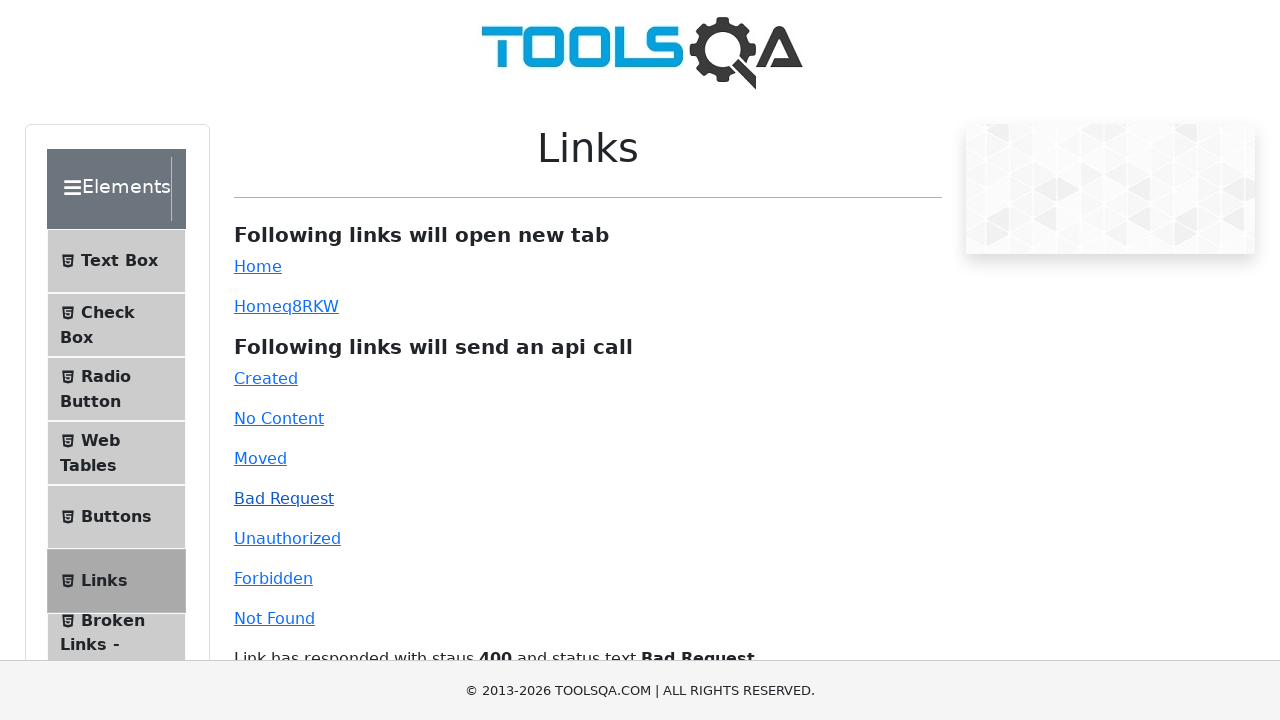

Response message appeared on the page
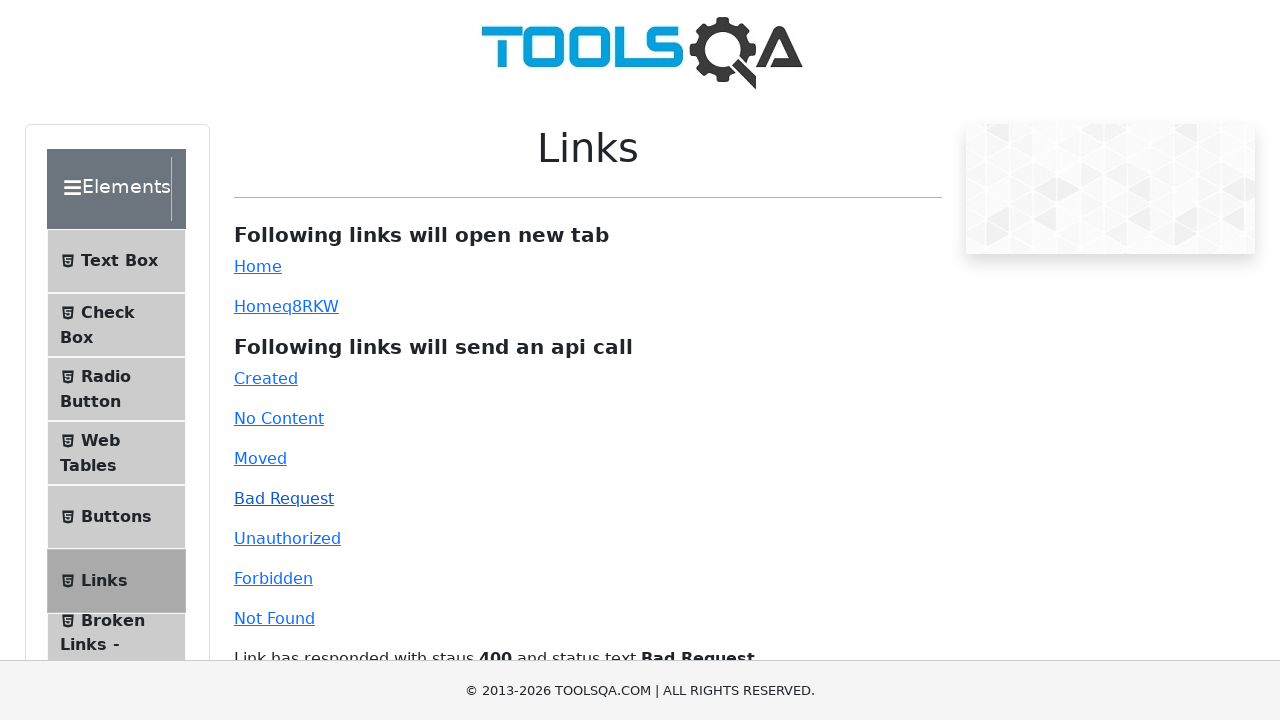

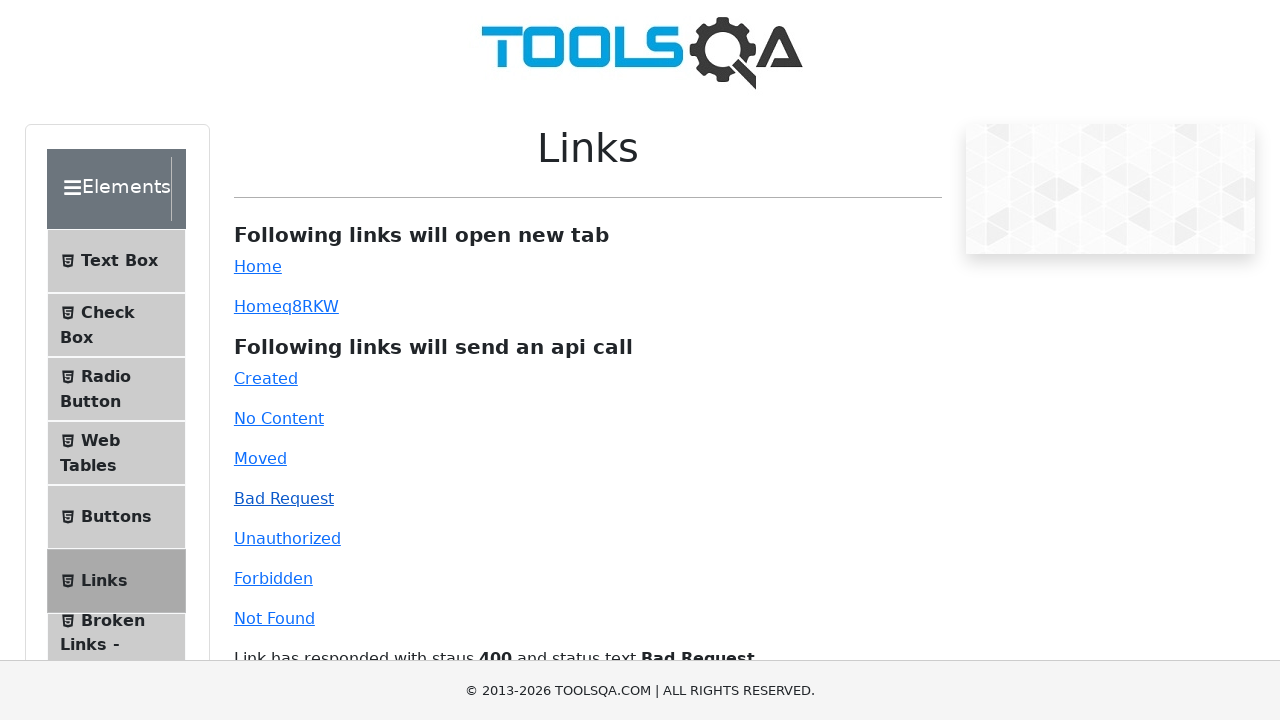